Tests basic browser navigation functionality including navigating between pages, using browser history (back/forward), and refreshing the page

Starting URL: https://www.bdeb.qc.ca/

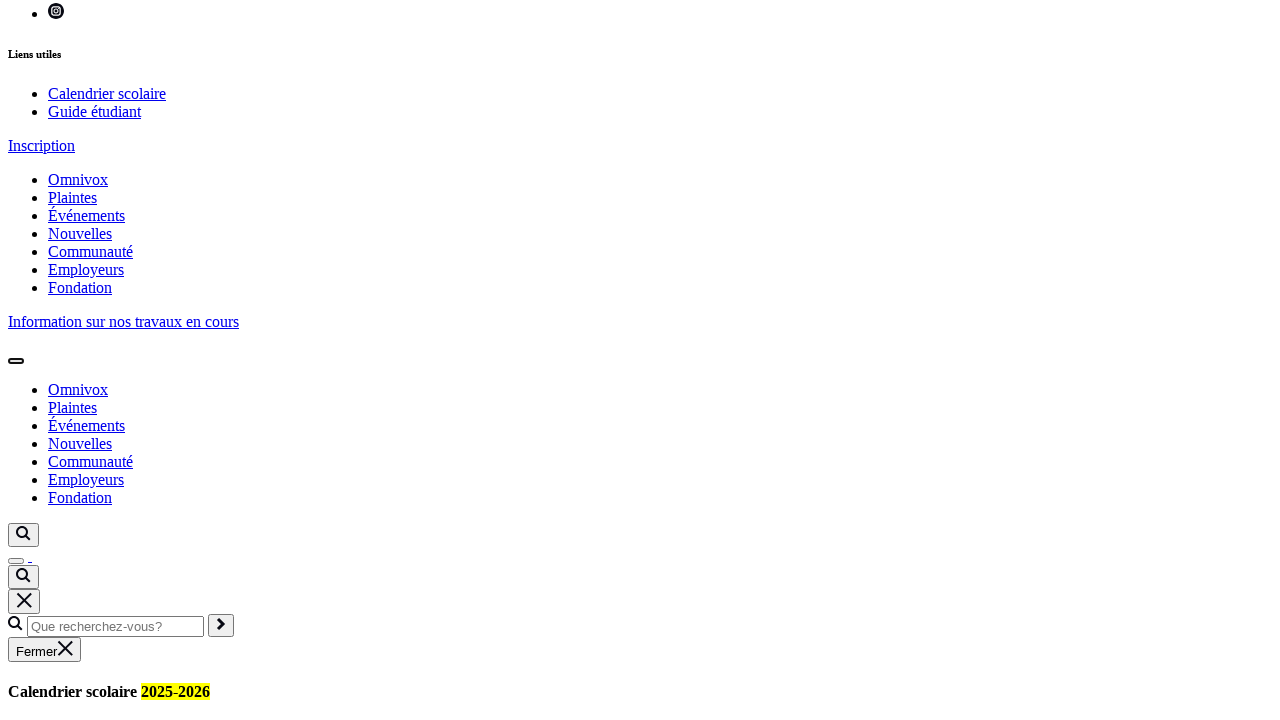

Navigated to PyPI webdriver-manager project page
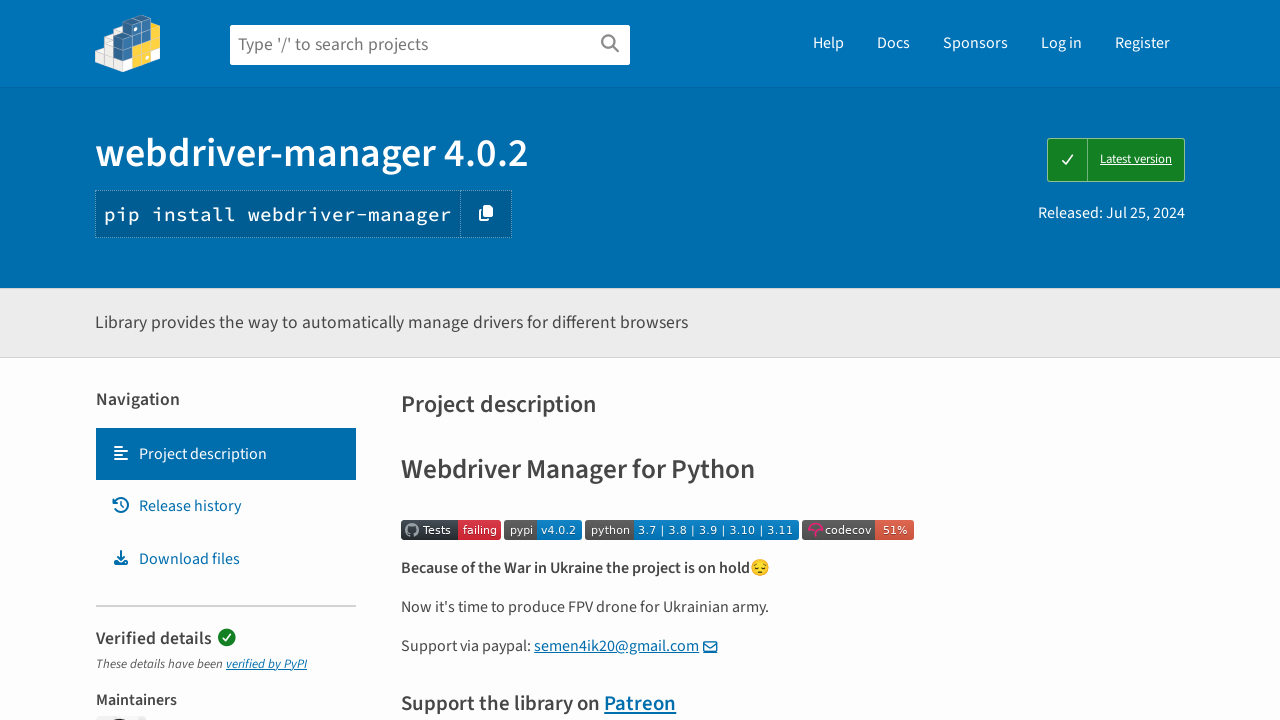

Navigated back to previous page using browser history
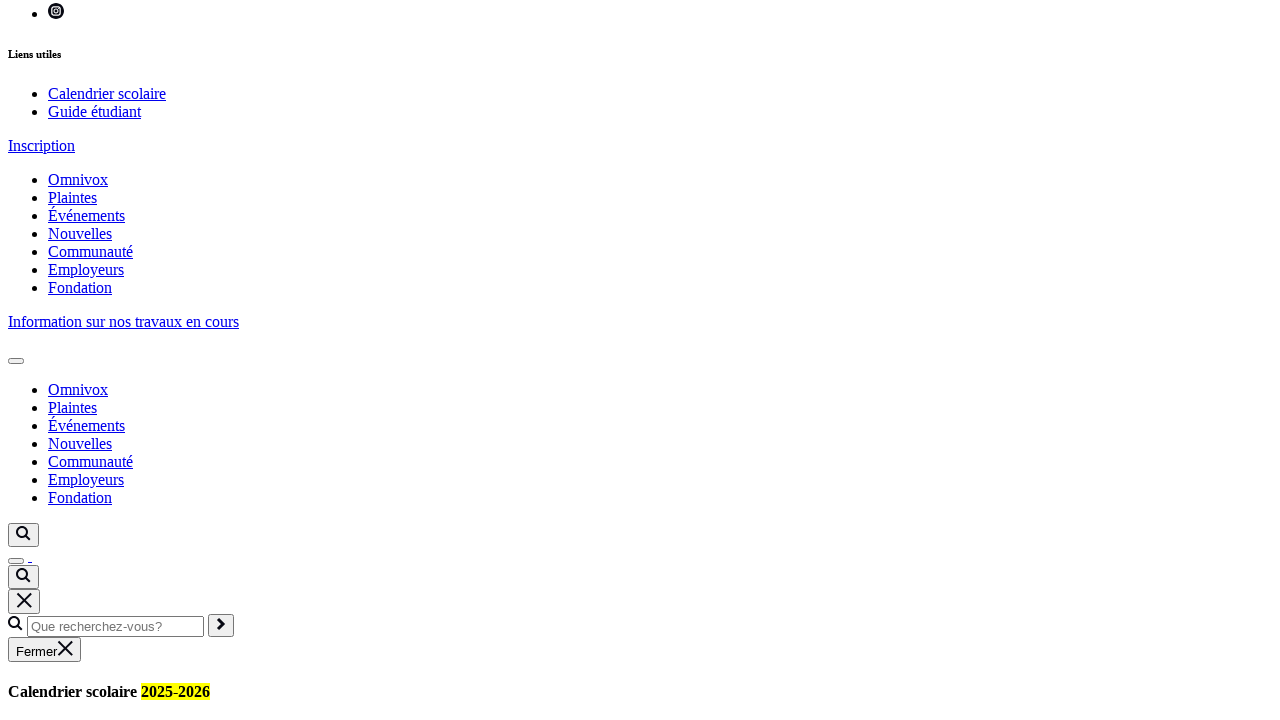

Navigated forward in browser history
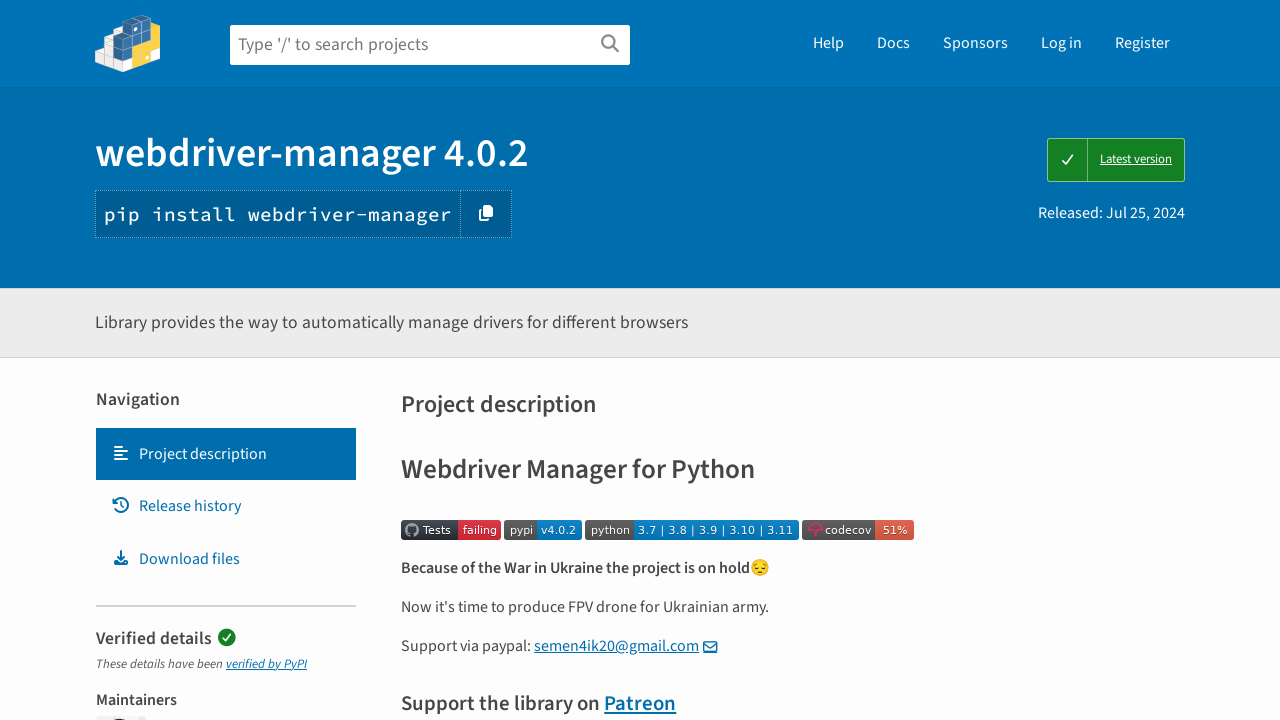

Refreshed the current page
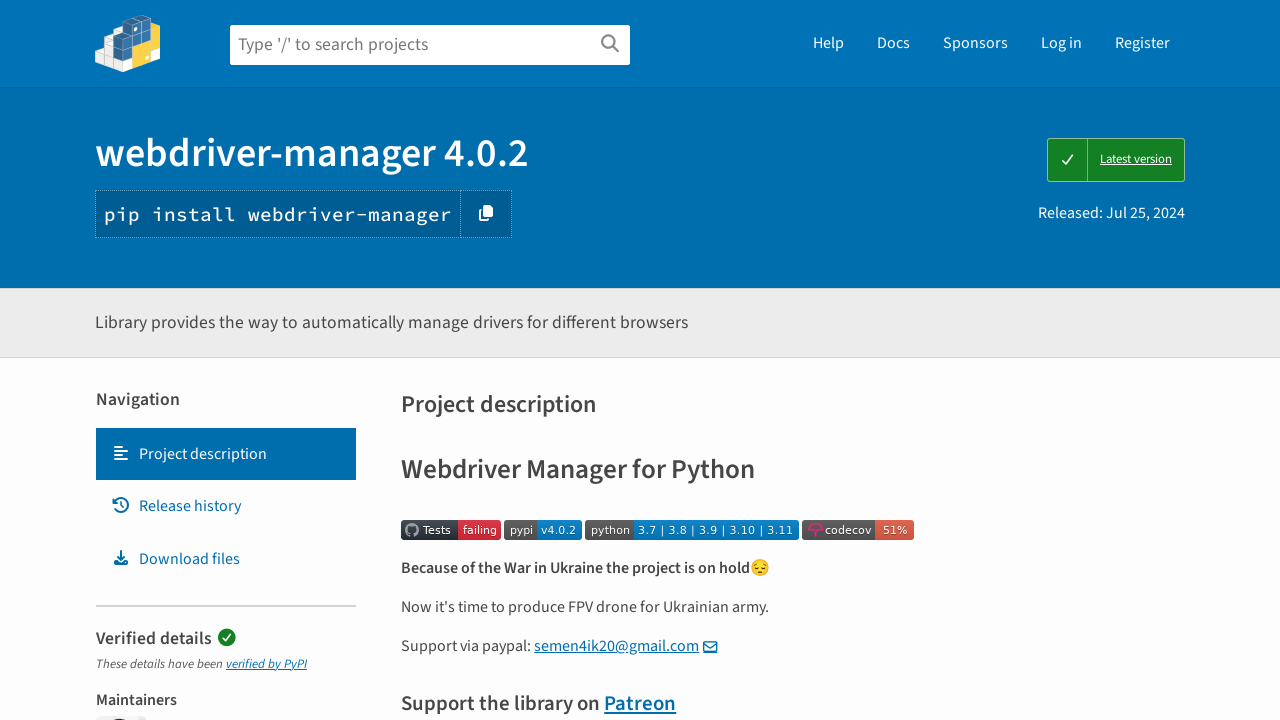

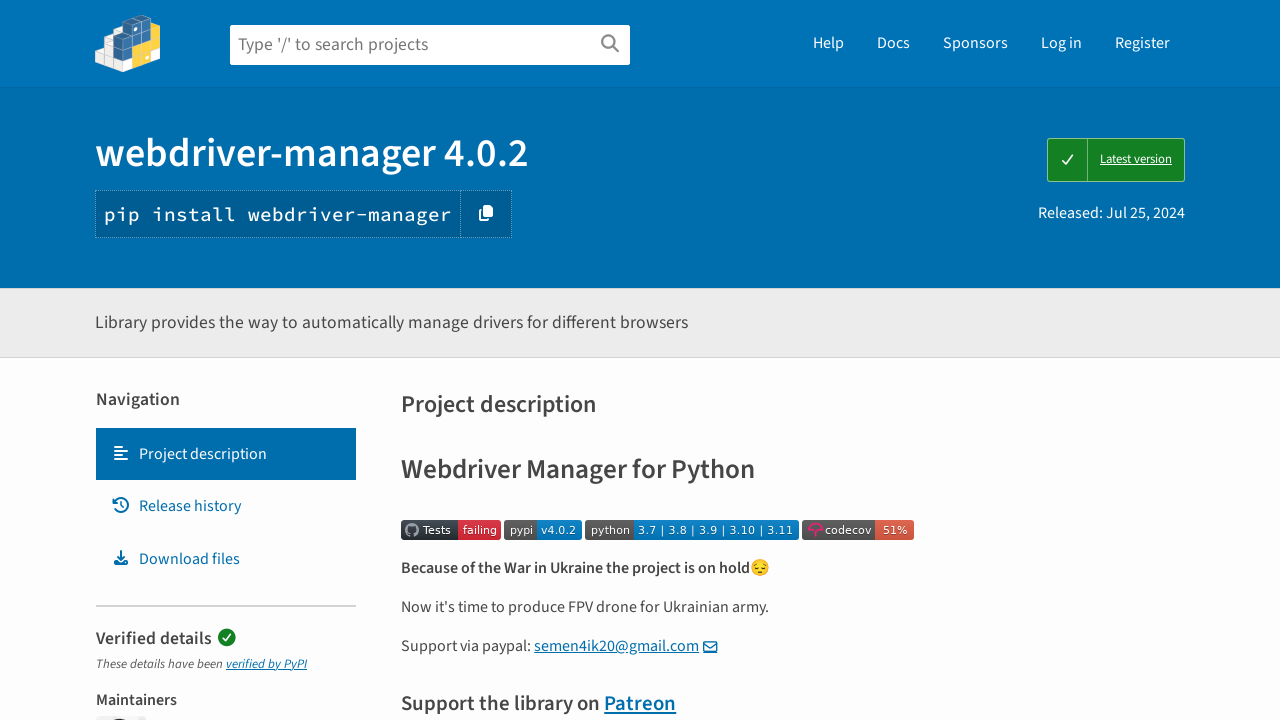